Tests filling out a registration form on a demo automation testing site by entering personal details including name, address, email, phone, and password fields.

Starting URL: http://demo.automationtesting.in/Register.html

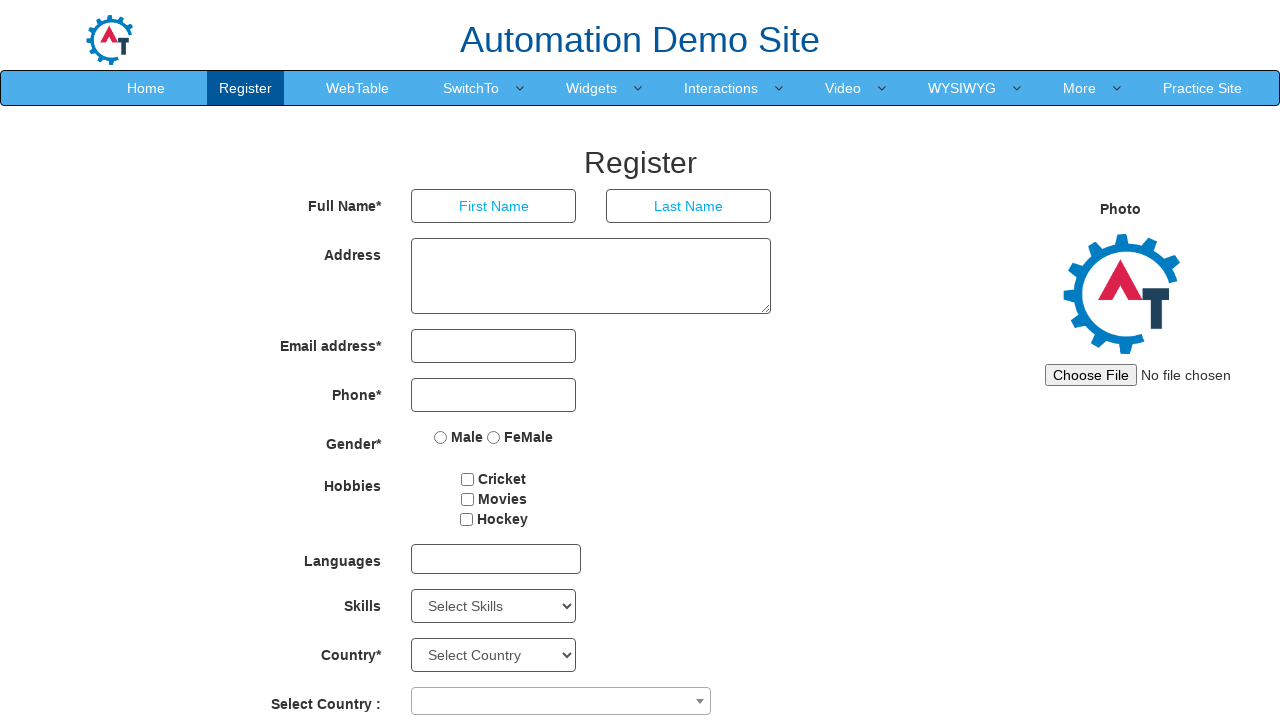

Filled first name field with 'Sarah' on input[placeholder='First Name']
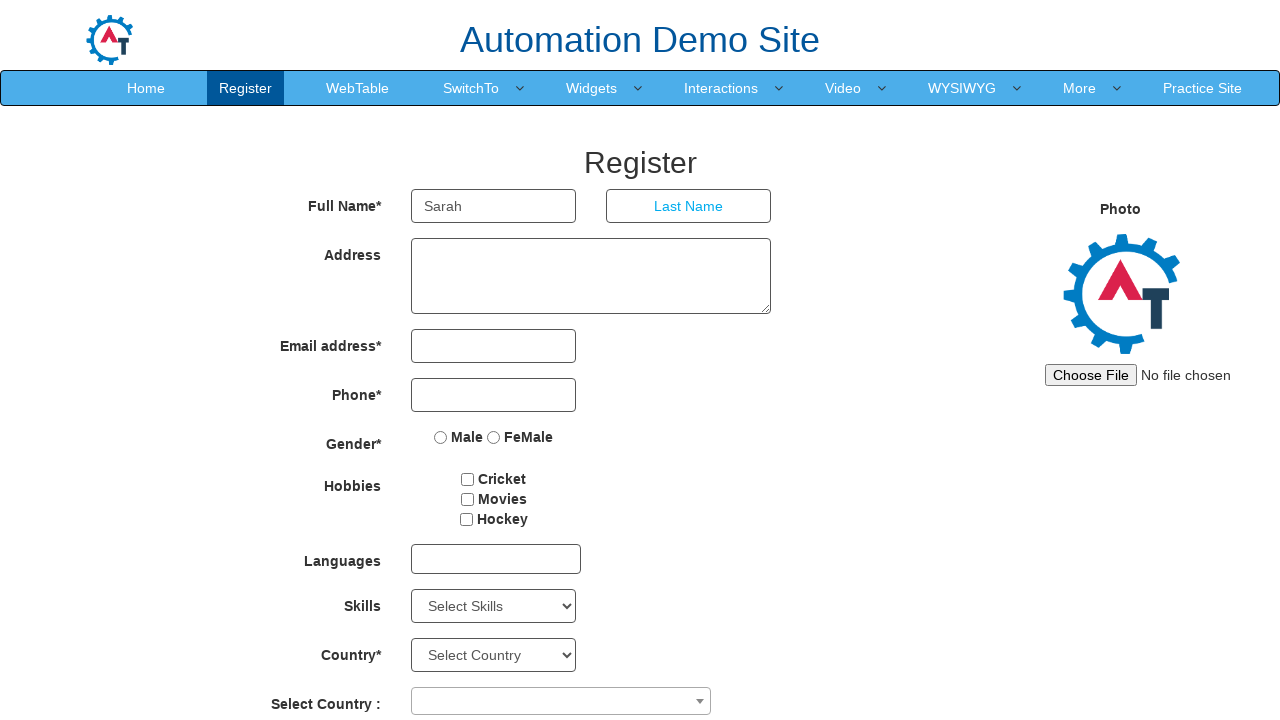

Filled last name field with 'Johnson' on input[placeholder='Last Name']
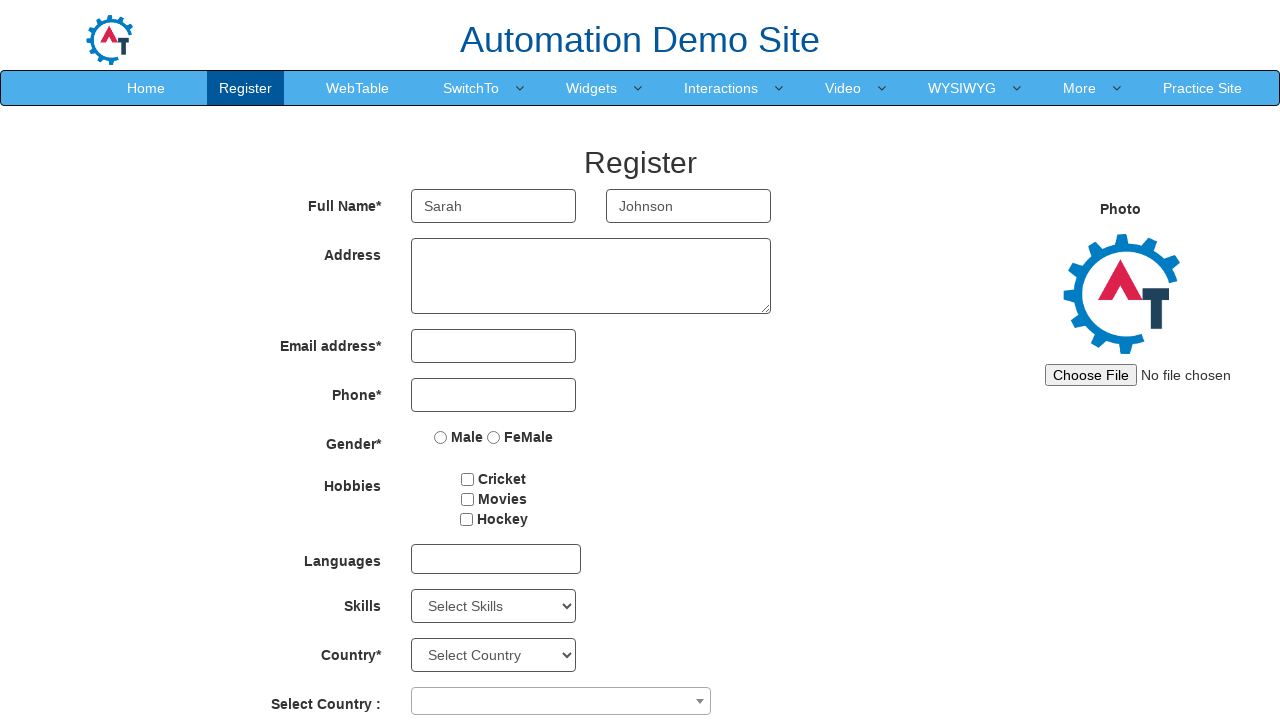

Filled address field with '42 Oak Avenue, Riverside District, Springfield 90210' on textarea[ng-model='Adress']
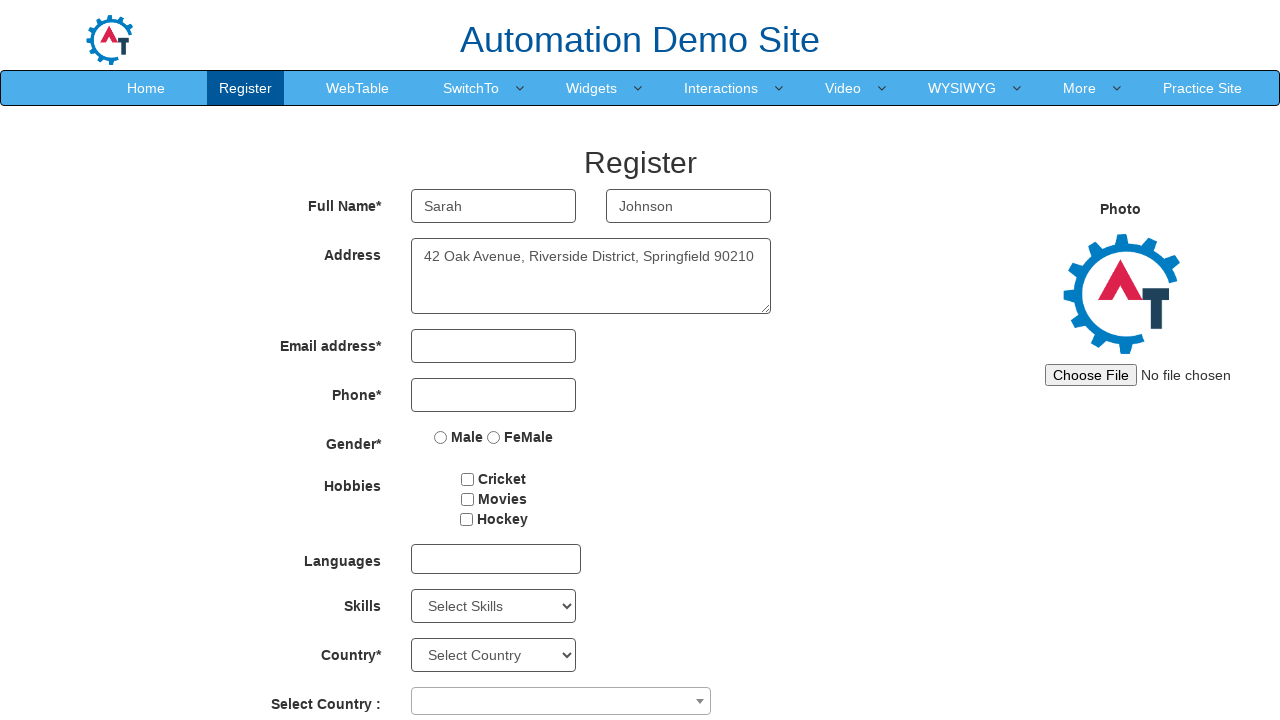

Filled email field with 'sarah.johnson2024@example.com' on input[type='email']
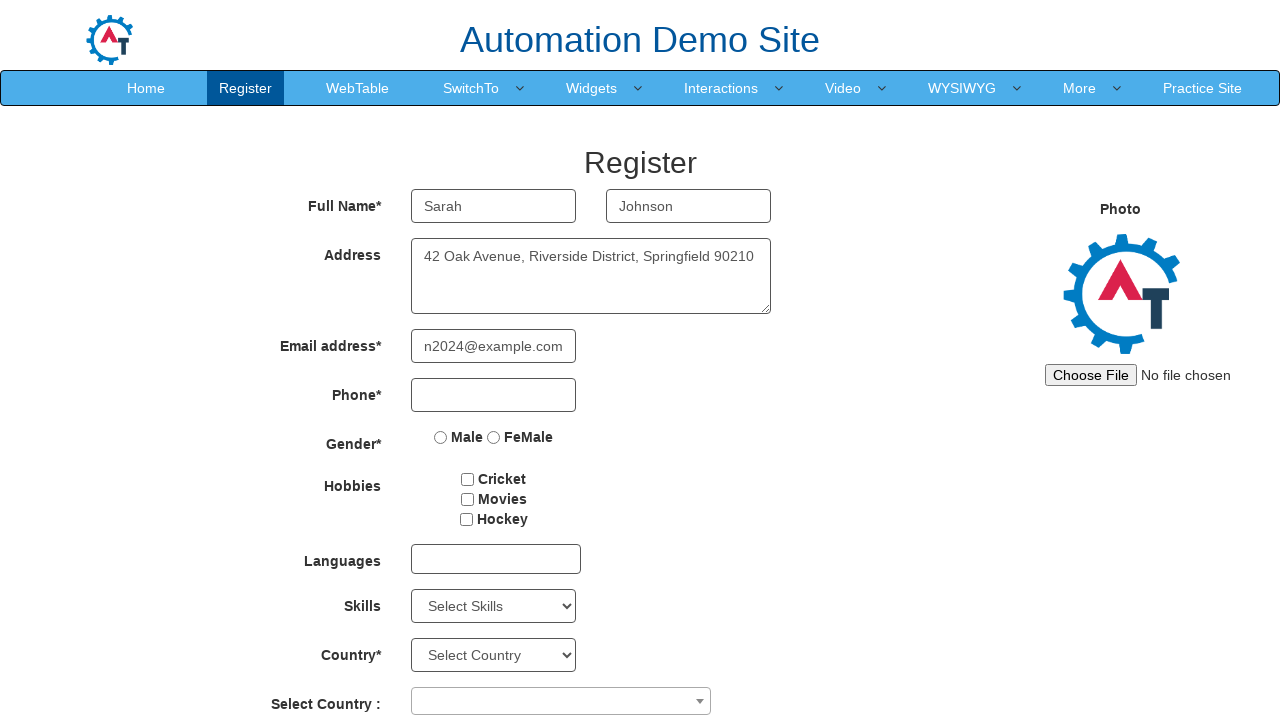

Filled phone number field with '5551234567' on input[type='tel']
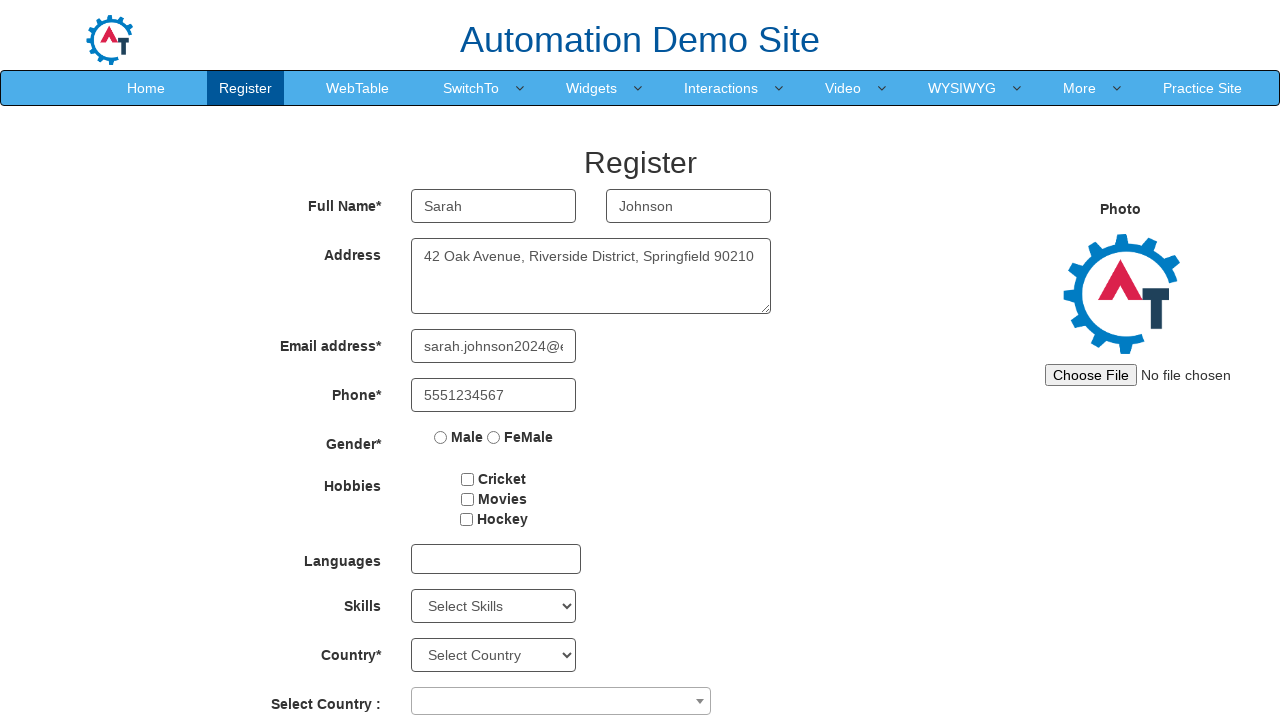

Filled password field with 'SecurePass789!' on #firstpassword
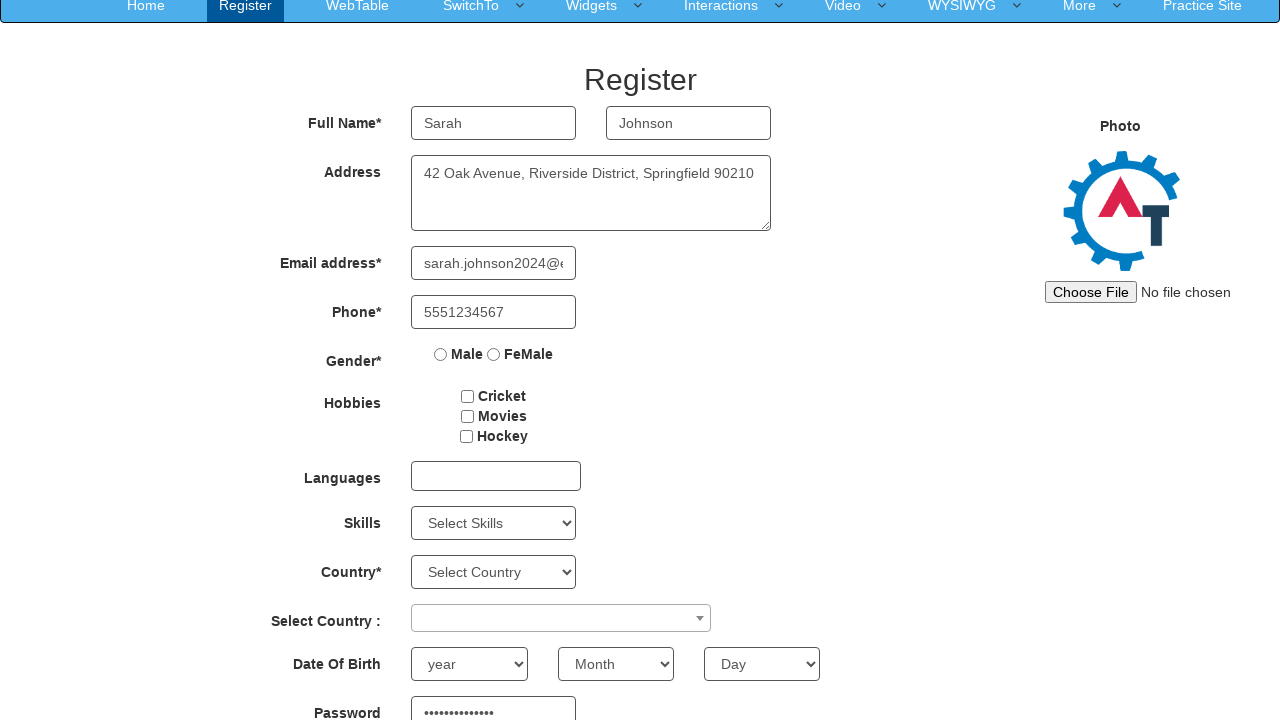

Filled confirm password field with 'SecurePass789!' on #secondpassword
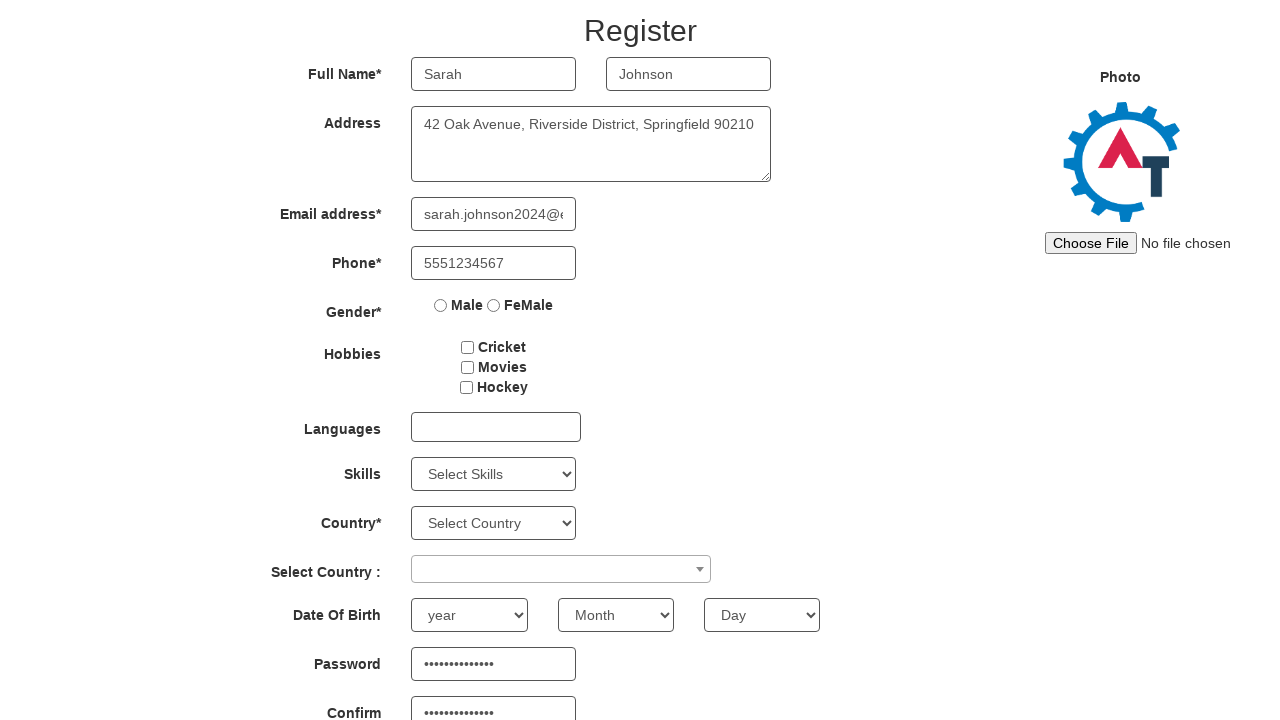

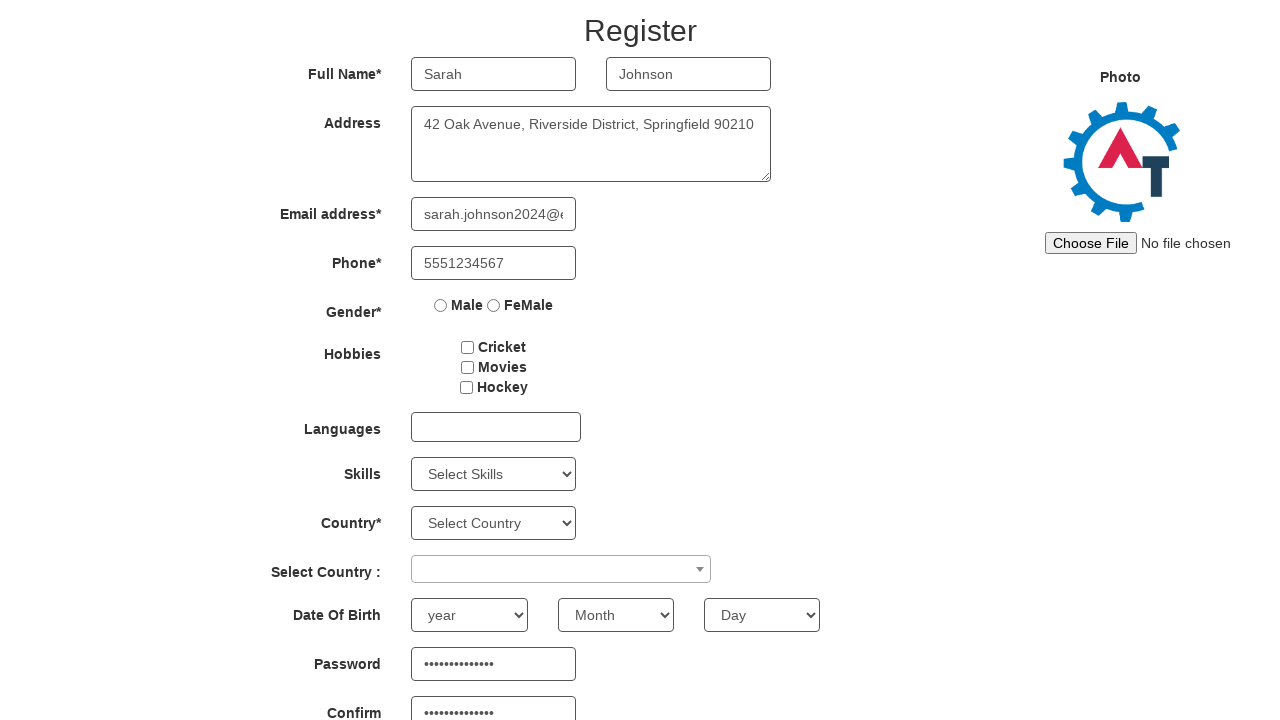